Tests a slow-loading page by waiting for an alert element to appear within 60 seconds.

Starting URL: https://practice.expandtesting.com/slow

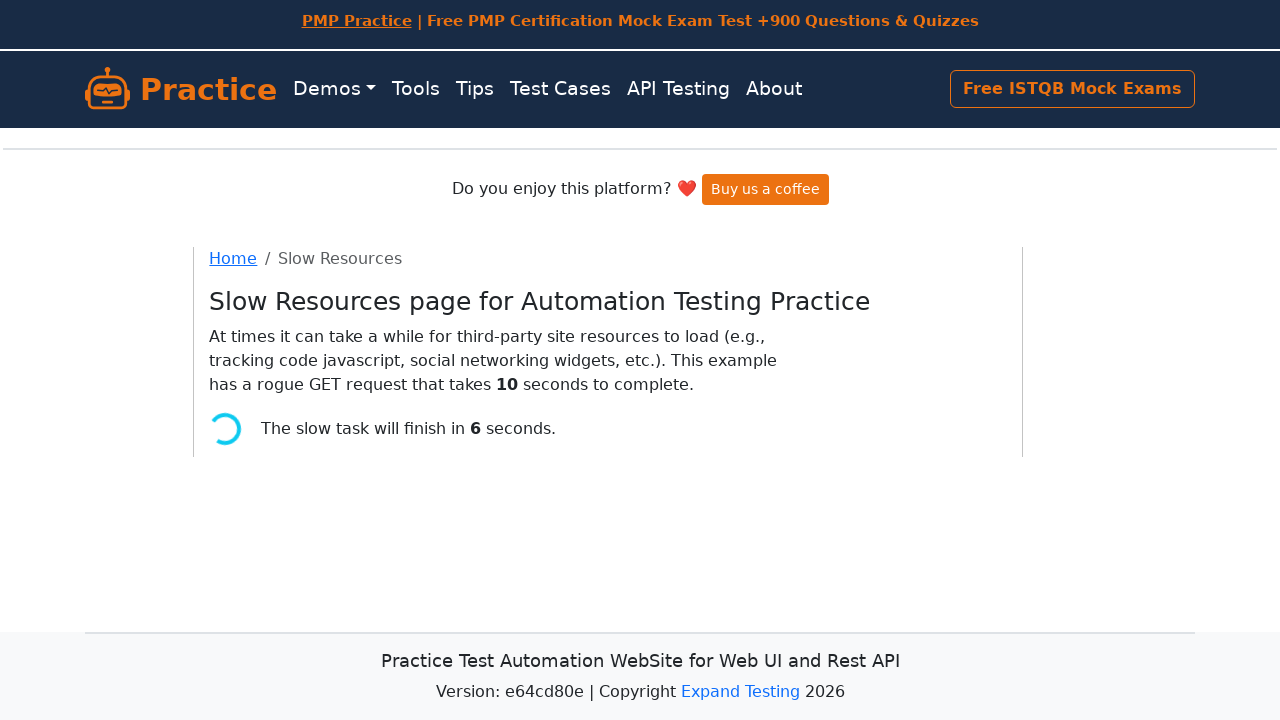

Waited for alert element to appear within 60 seconds on slow-loading page
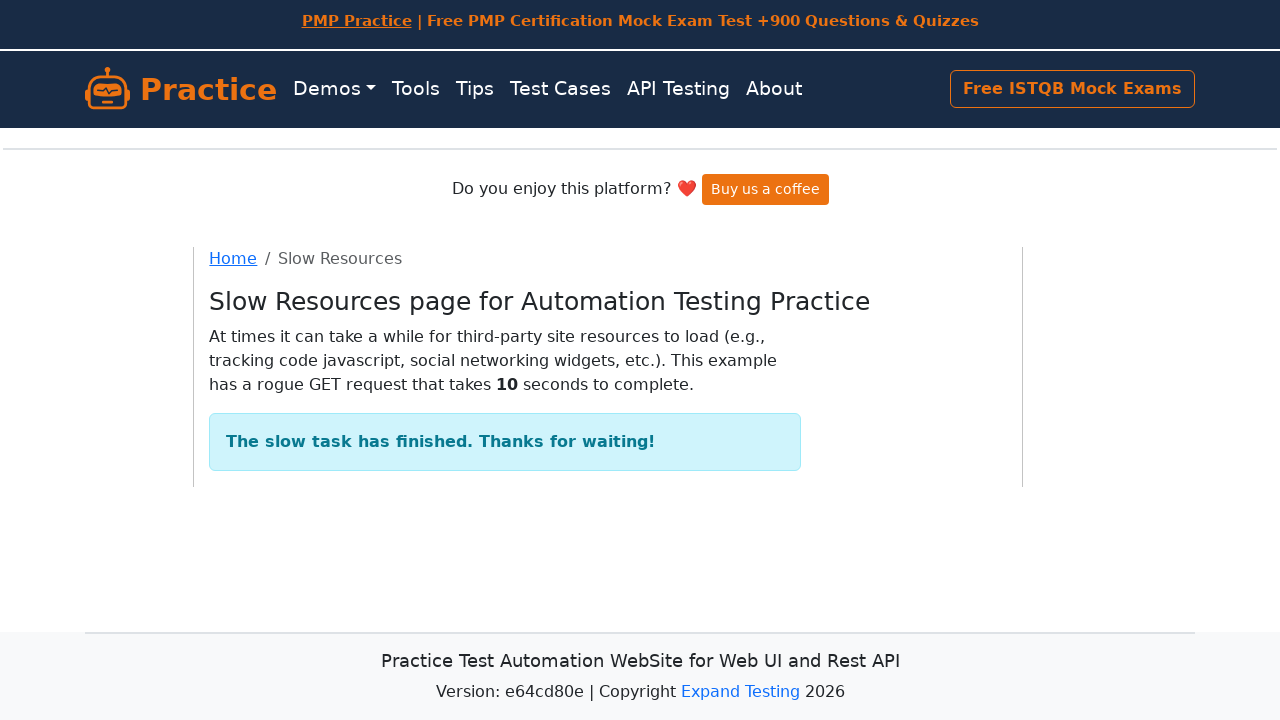

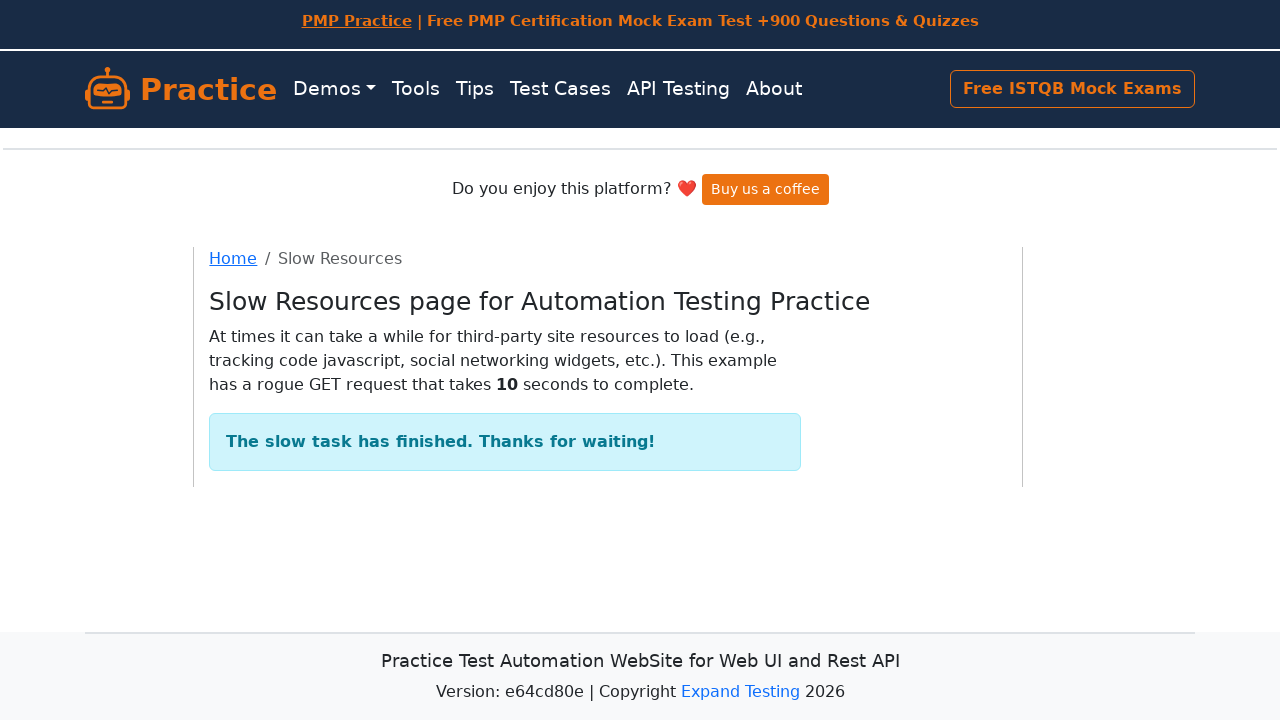